Waits for price to reach $100, books the item, then solves a mathematical captcha and submits the form

Starting URL: http://suninjuly.github.io/explicit_wait2.html

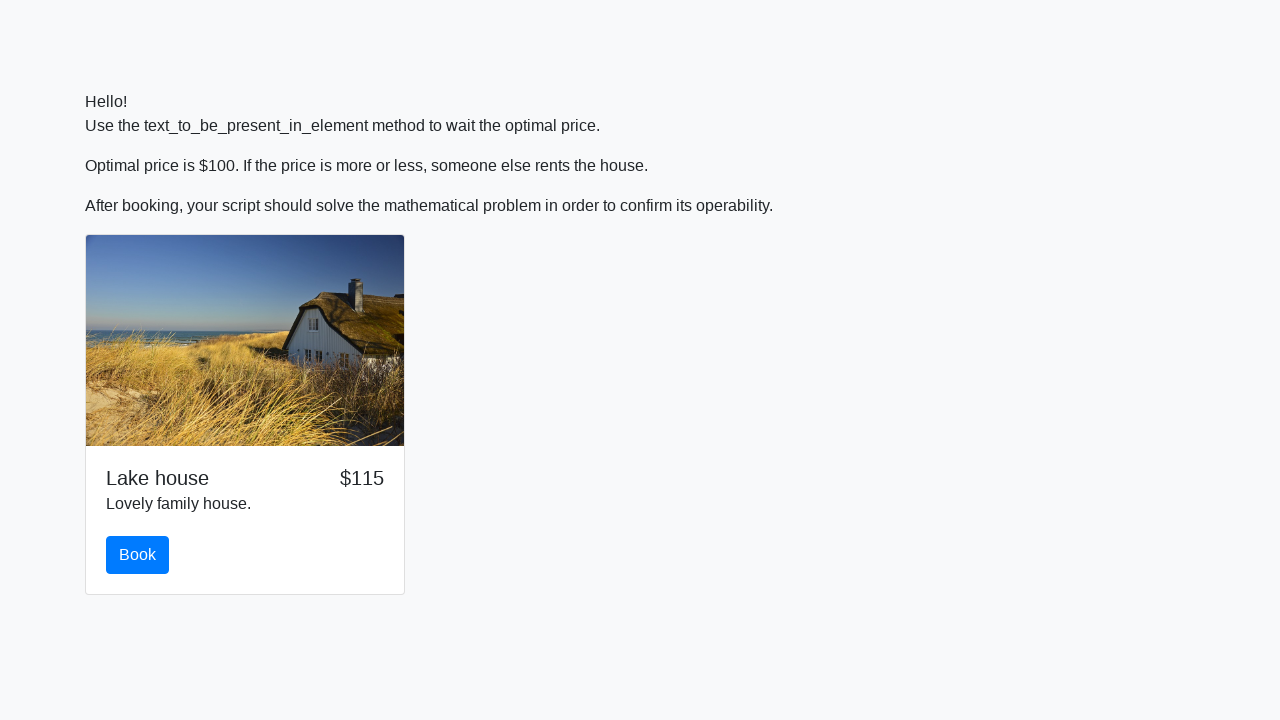

Waited for price to reach $100
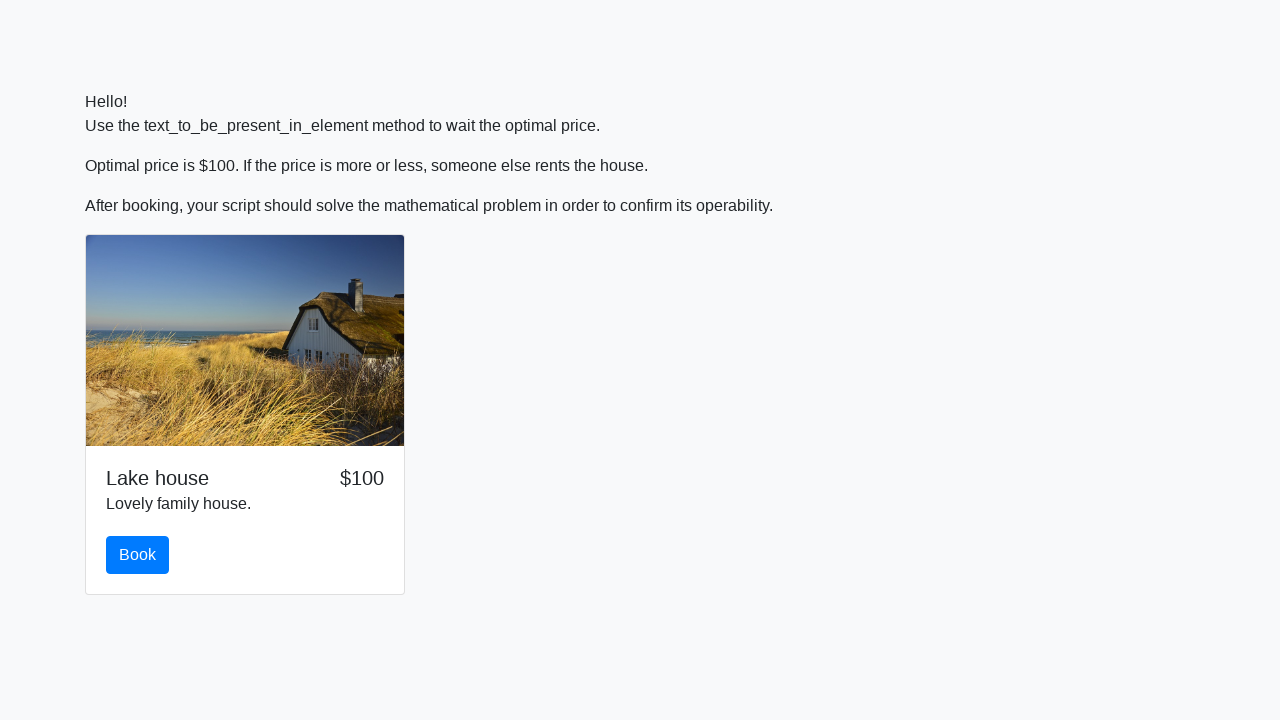

Clicked the book button at (138, 555) on button#book.btn.btn-primary
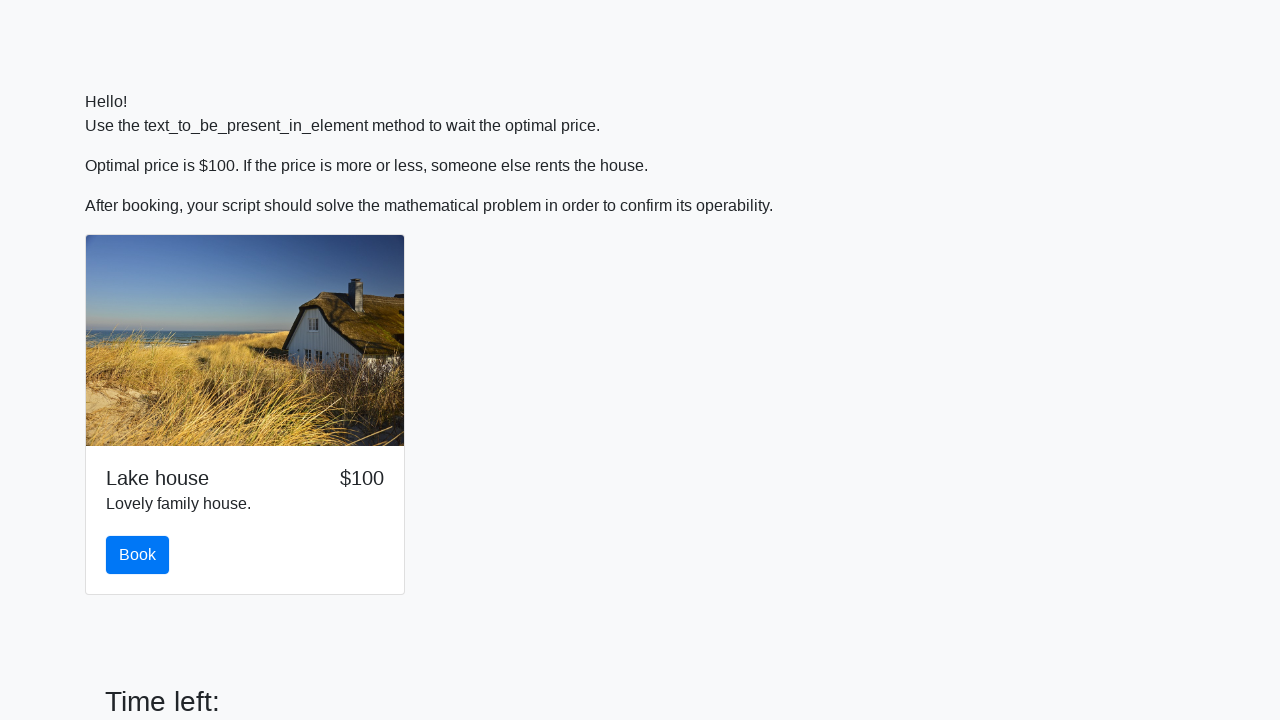

Retrieved the value for mathematical calculation
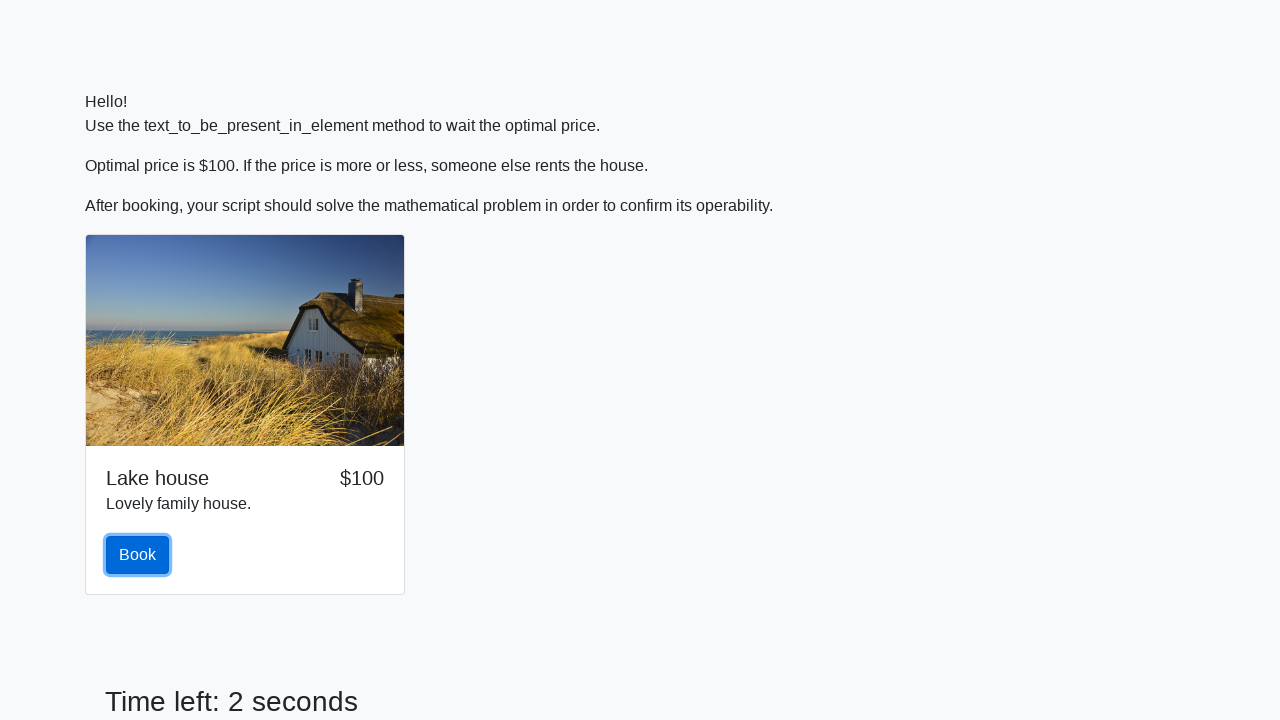

Calculated the result: 2.344437921647419
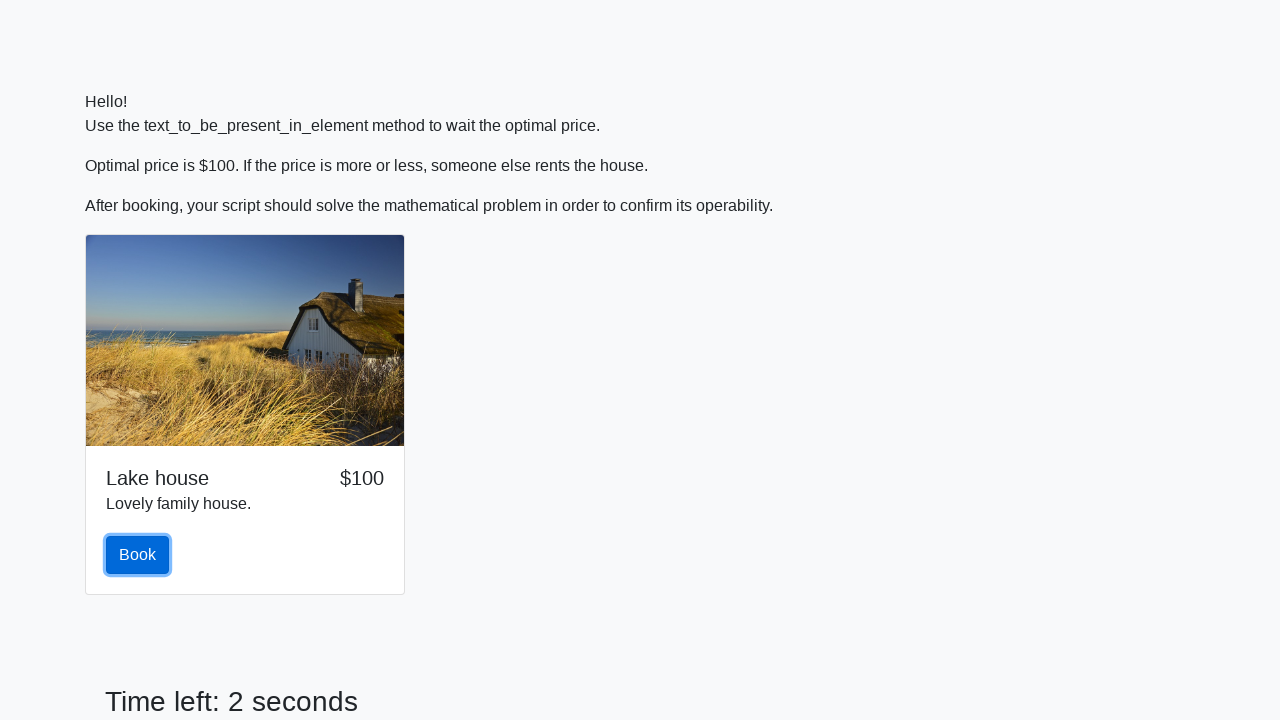

Filled in the calculated answer on input#answer.form-control
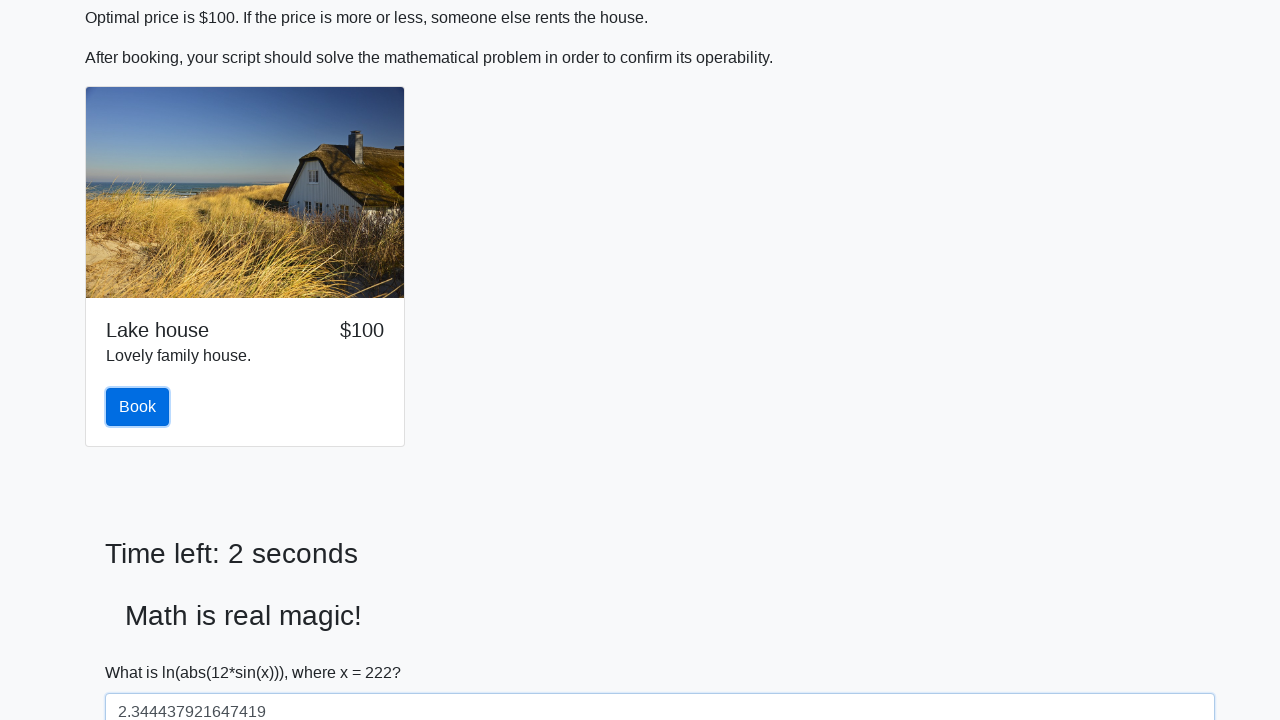

Submitted the form with the mathematical captcha solution at (143, 651) on button#solve.btn.btn-primary
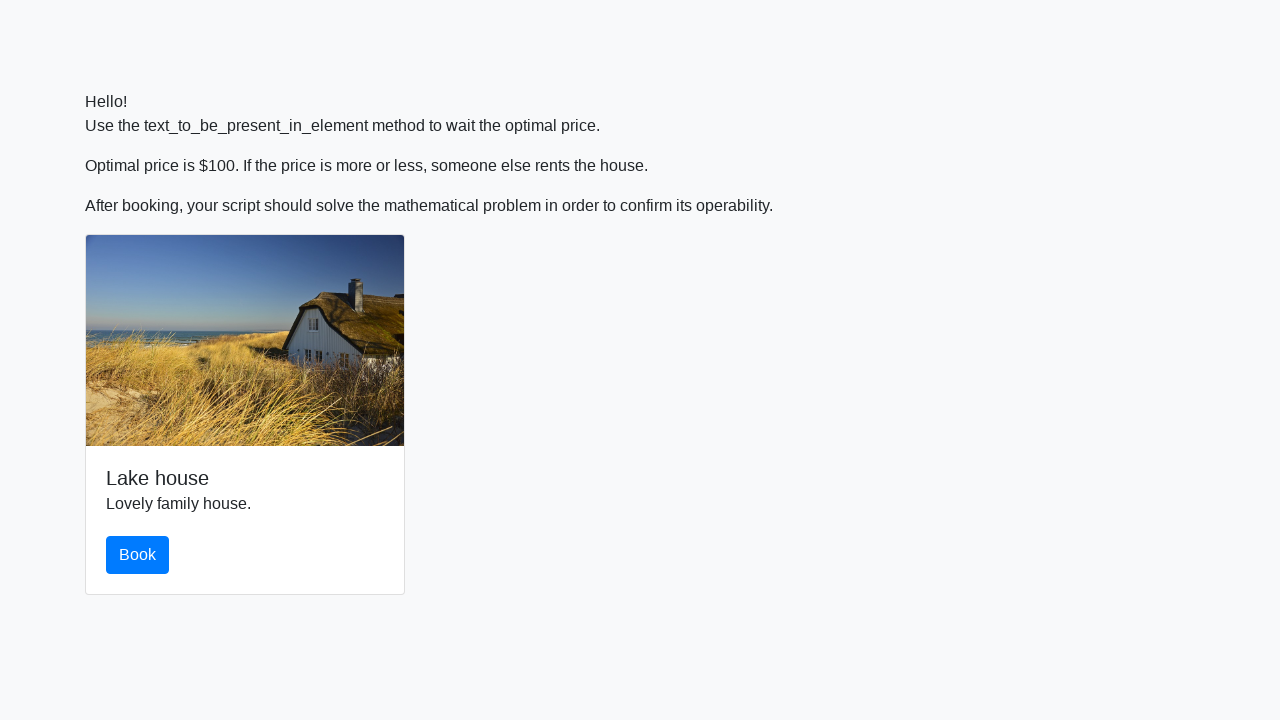

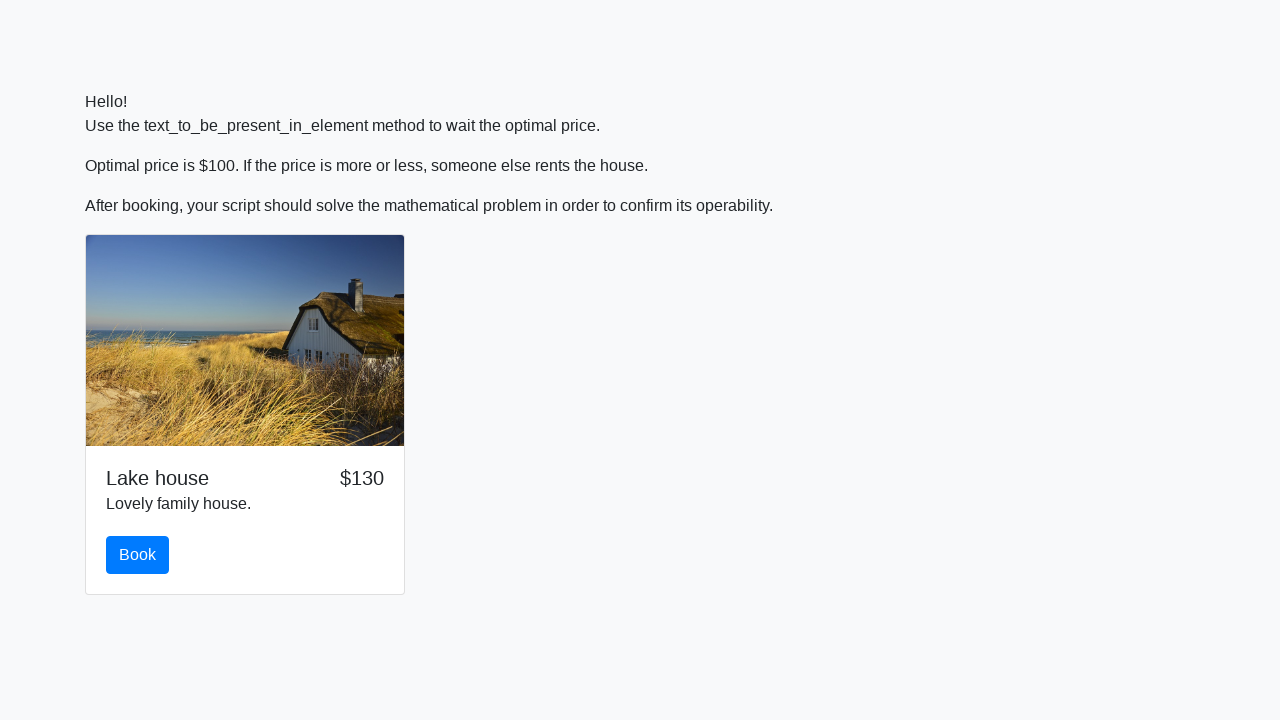